Tests a page with lazy-loading images by waiting for a specific image element to be present in the DOM, then verifies another image element exists

Starting URL: https://bonigarcia.dev/selenium-webdriver-java/loading-images.html

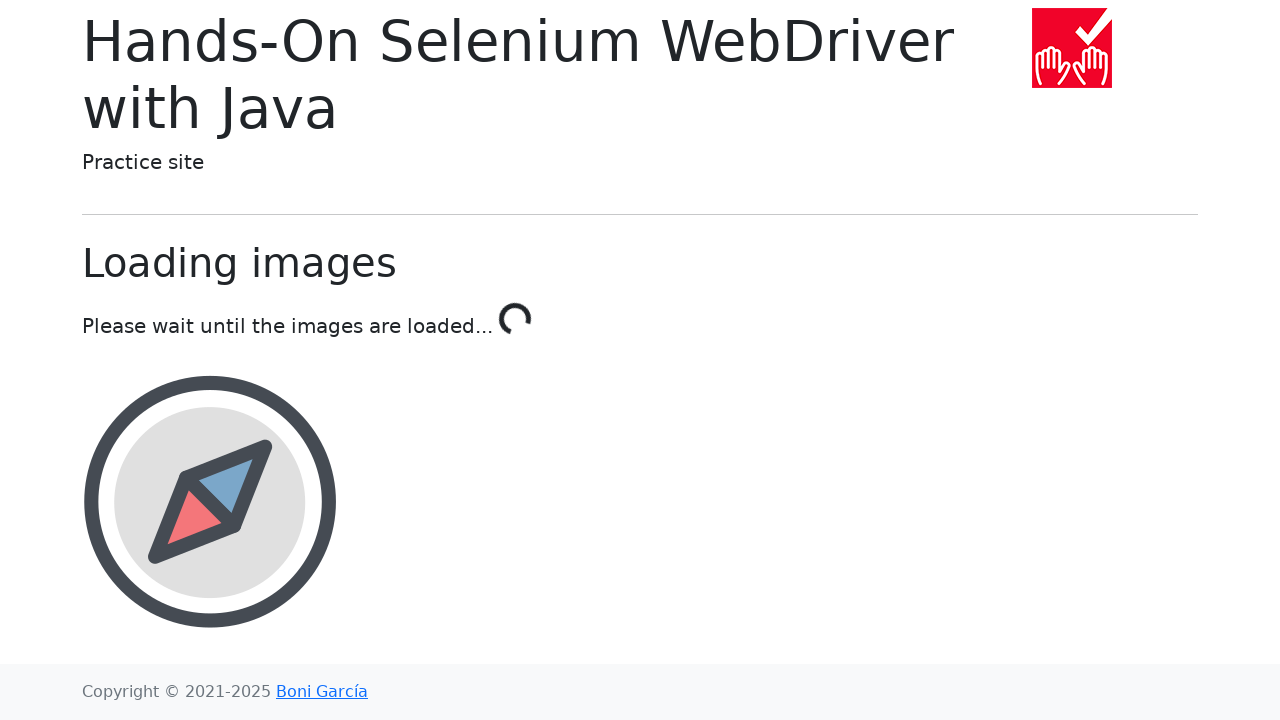

Waited for landscape image element to be present in DOM
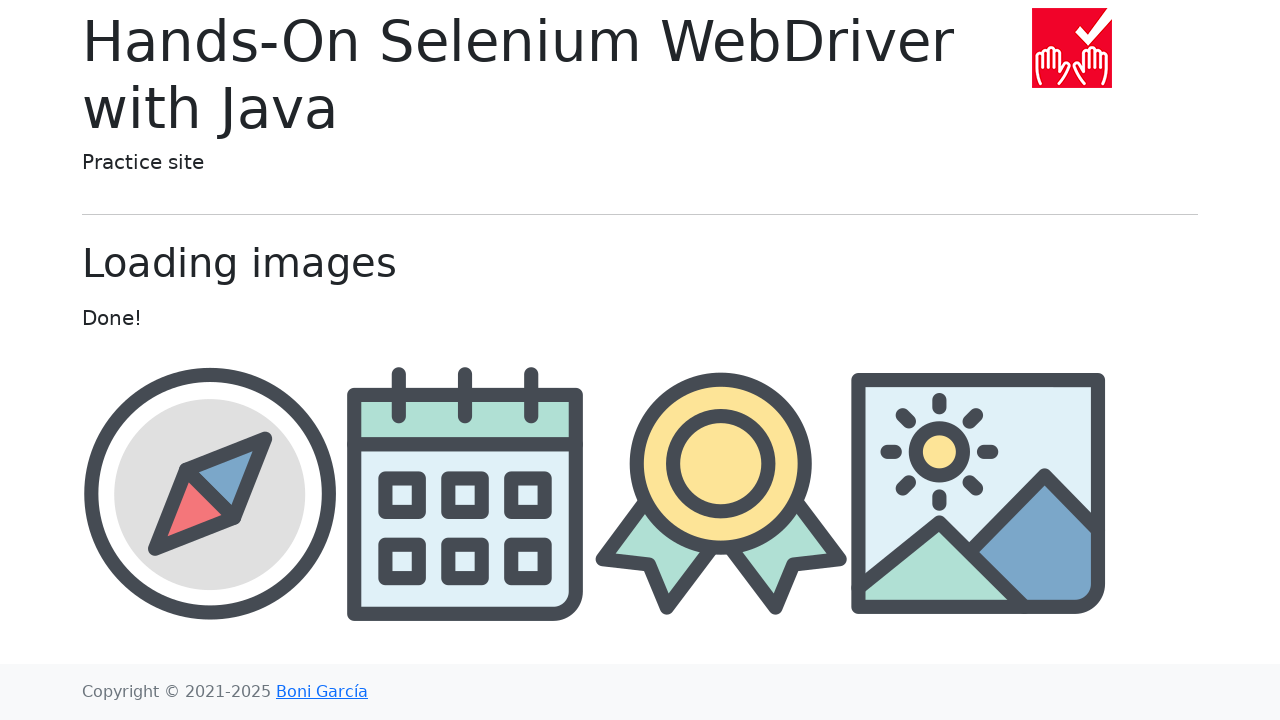

Verified award image element is present in DOM
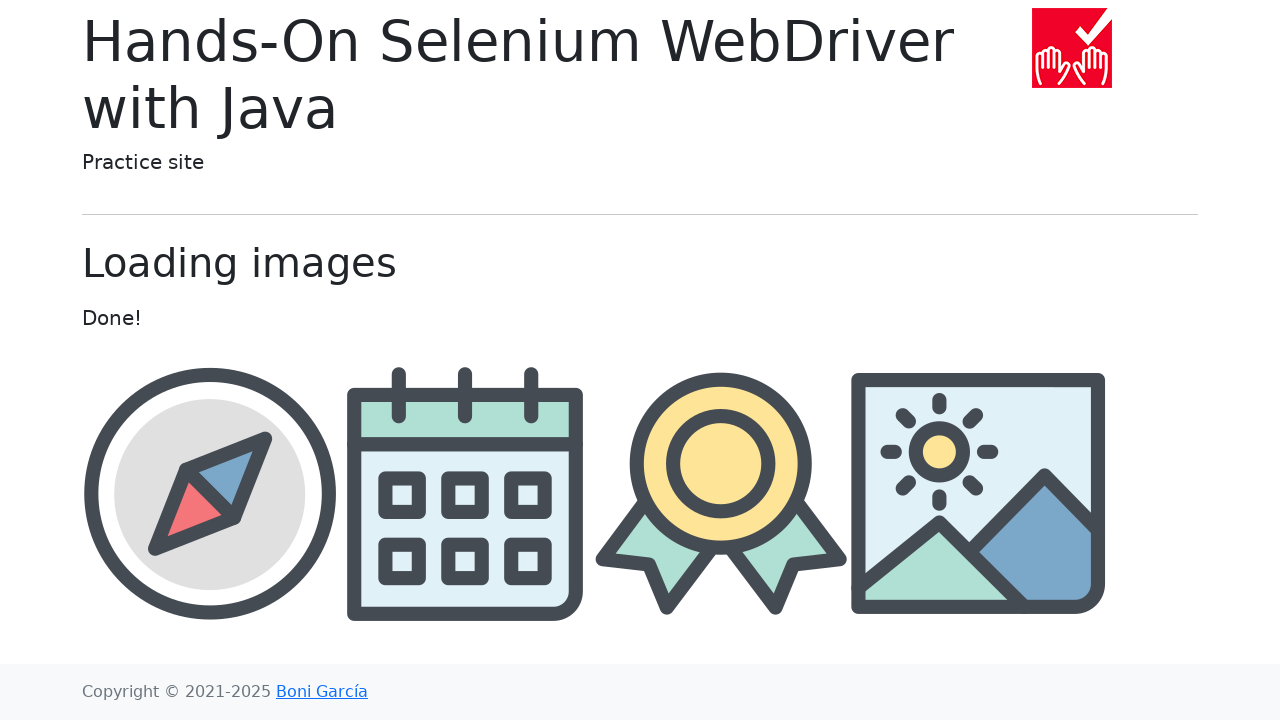

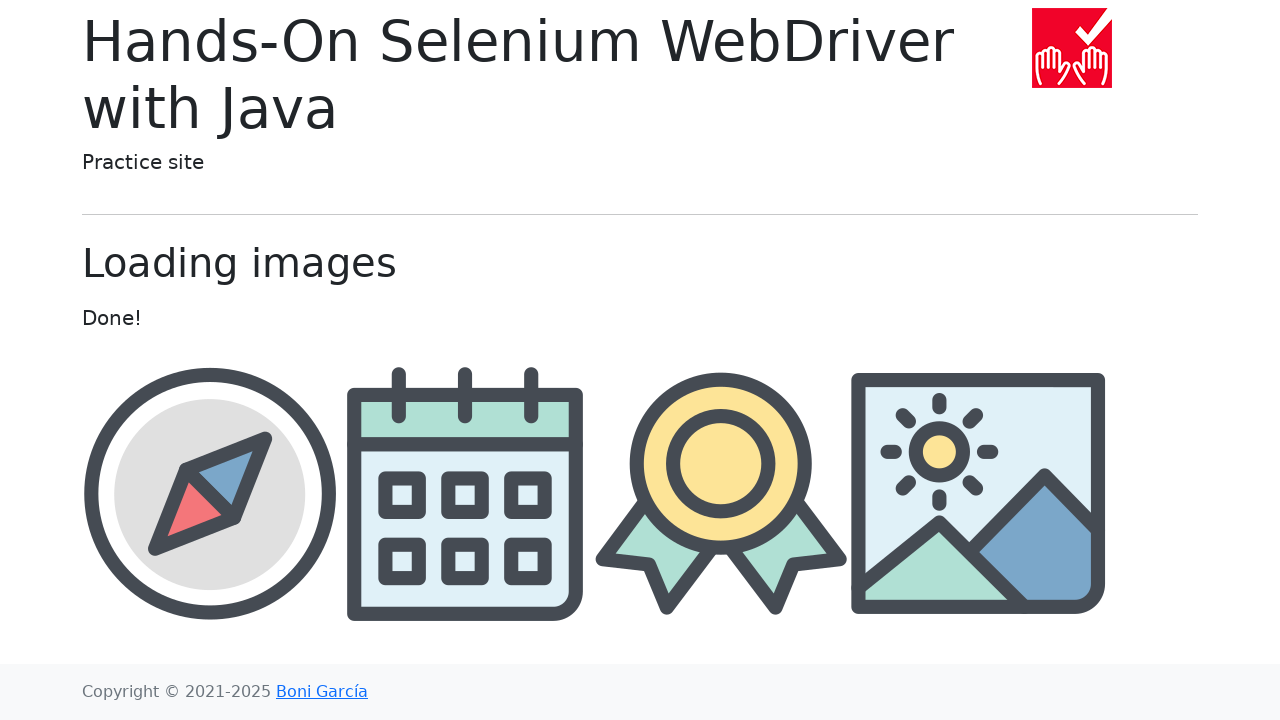